Tests hover functionality by hovering over an avatar image and verifying that additional user information (caption) appears on hover.

Starting URL: http://the-internet.herokuapp.com/hovers

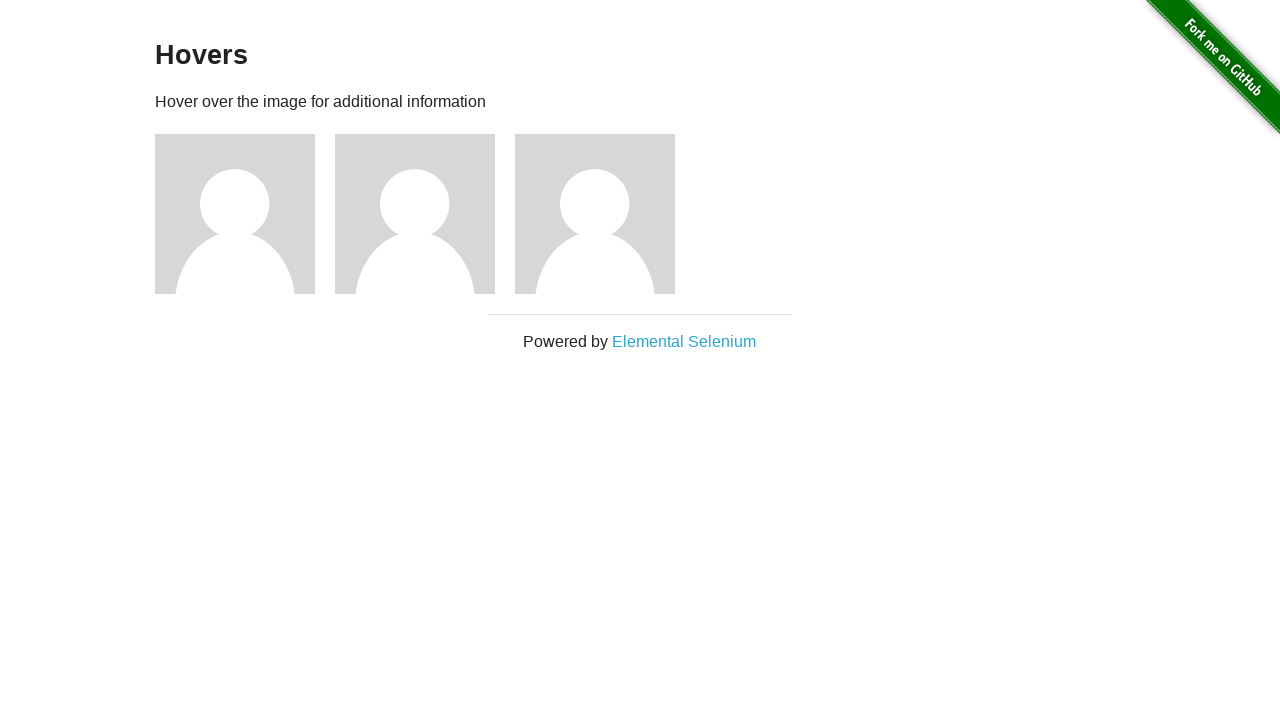

Navigated to hovers page
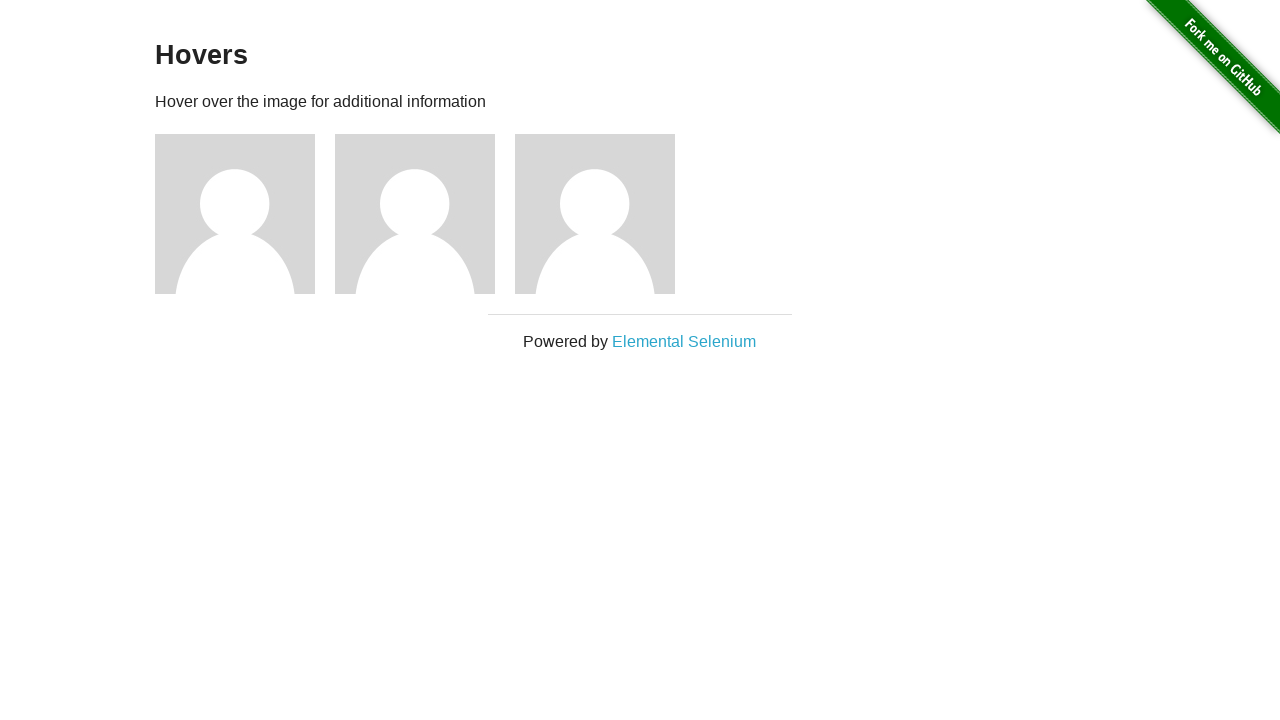

Located first avatar figure element
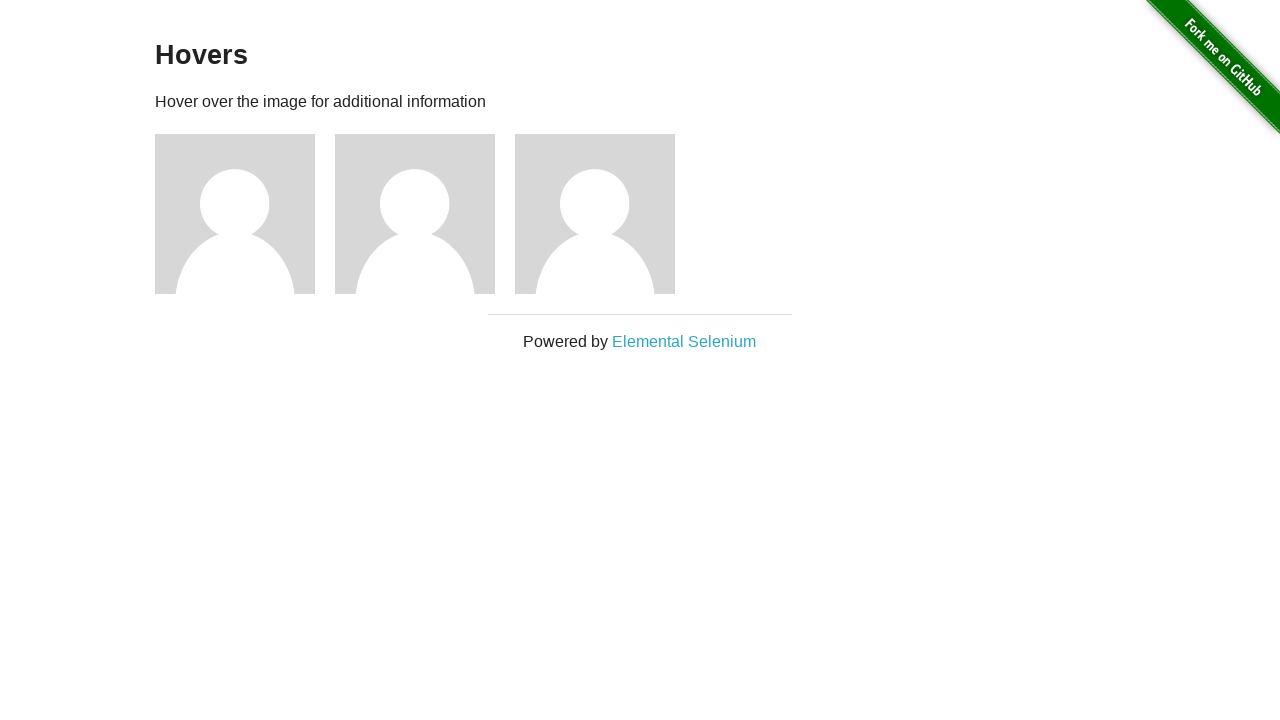

Hovered over avatar image at (245, 214) on .figure >> nth=0
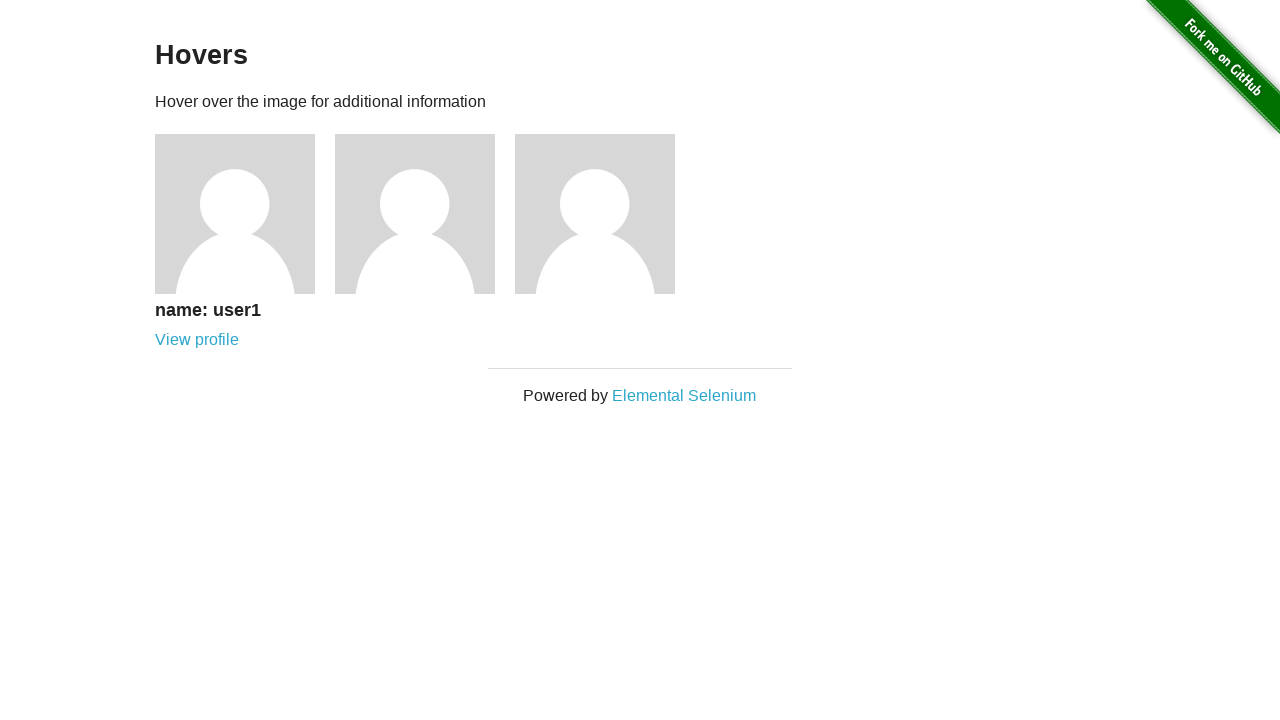

Caption element became visible on hover
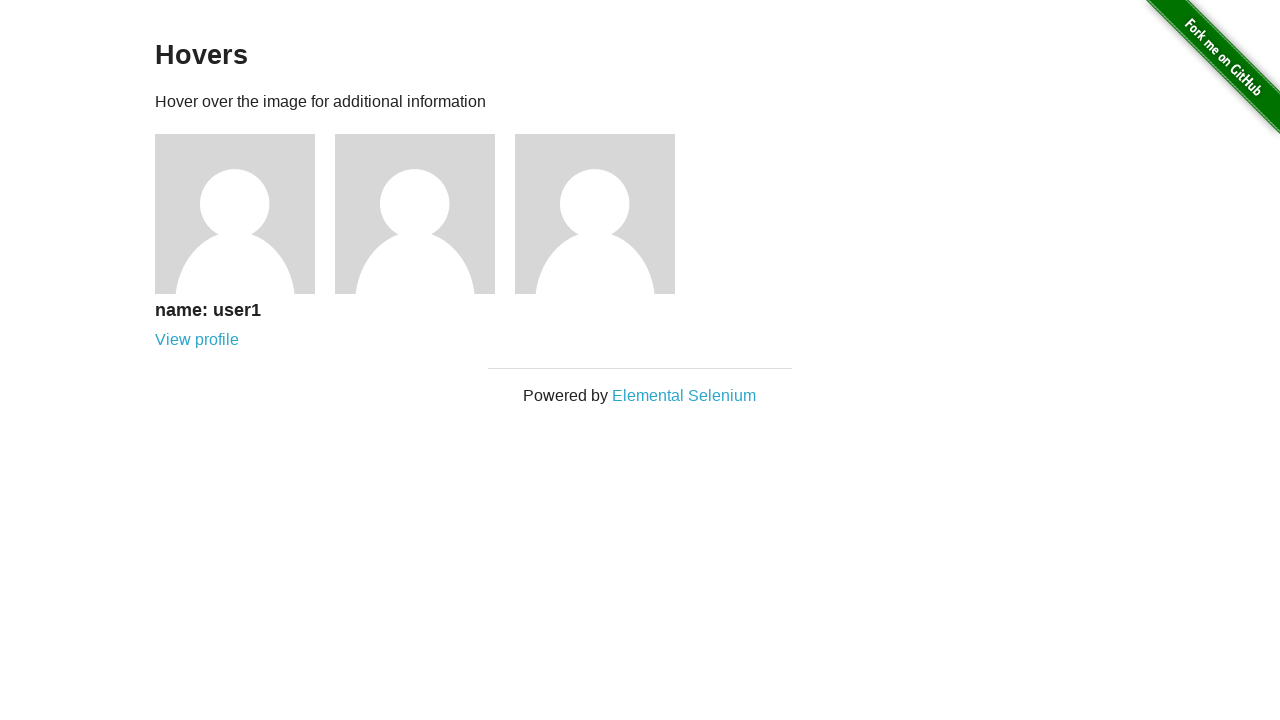

Verified caption is visible after hovering
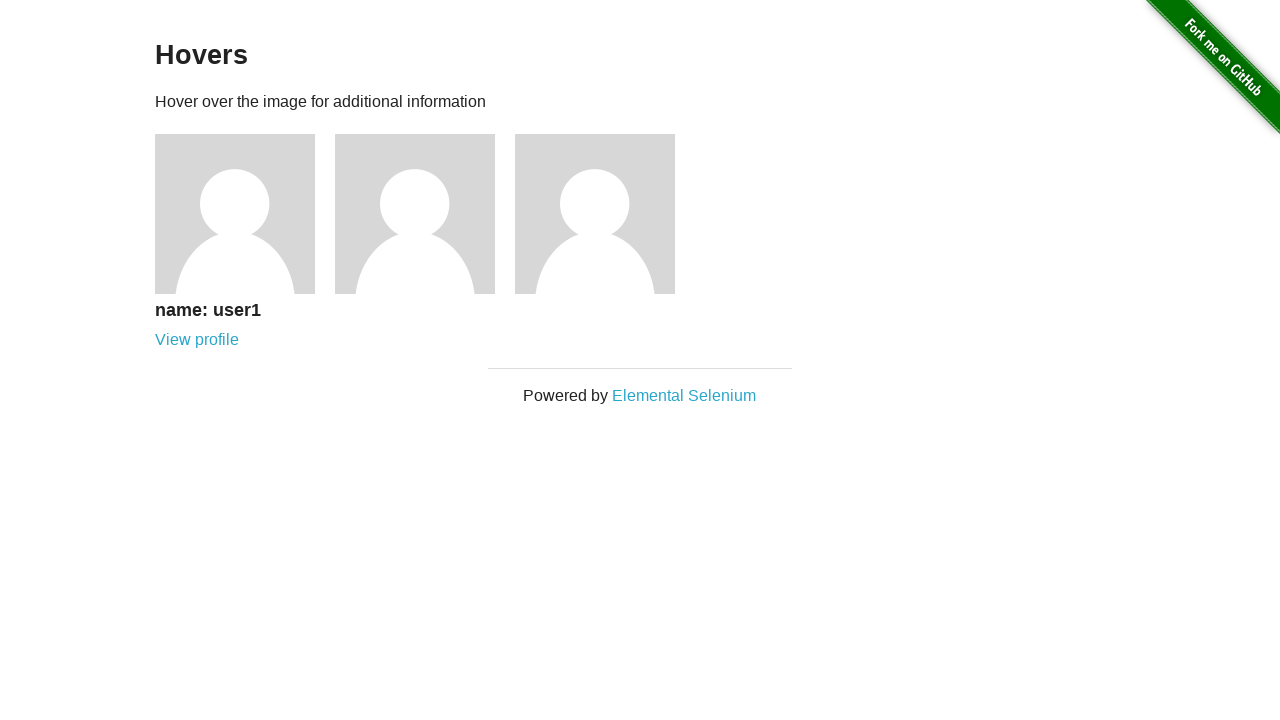

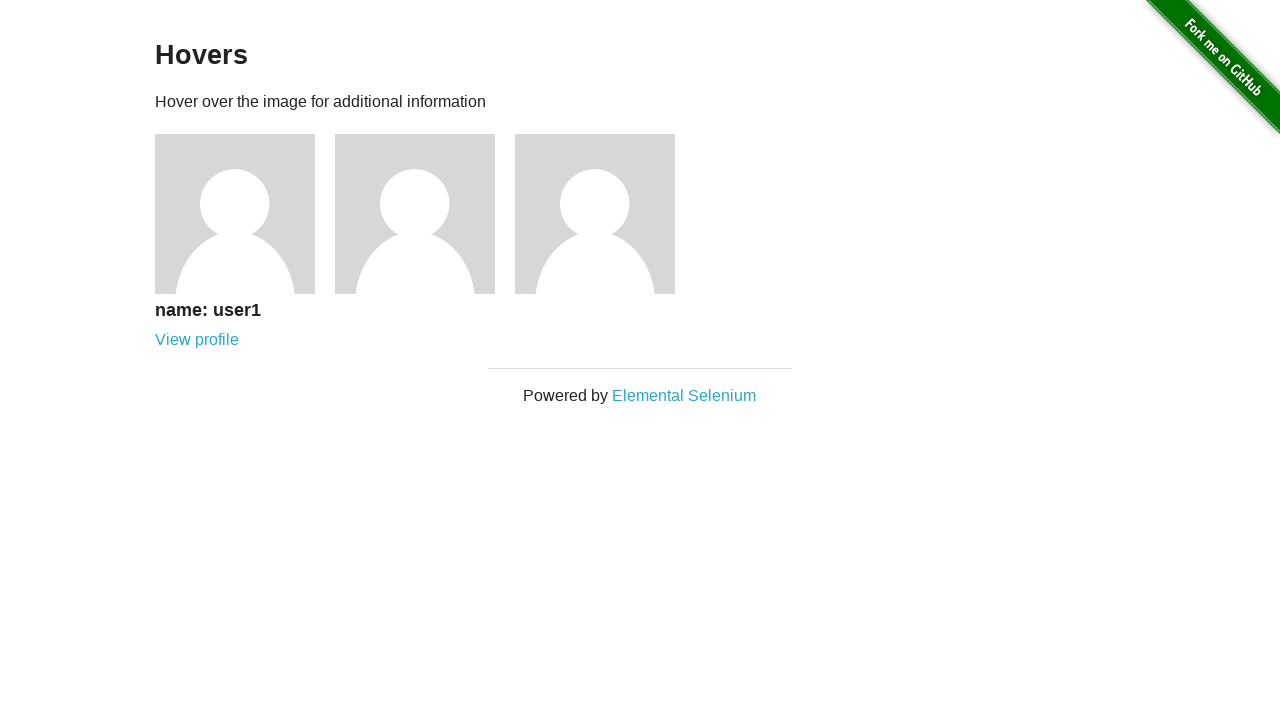